Tests that new todo items are appended to the bottom of the list by creating 3 items

Starting URL: https://demo.playwright.dev/todomvc

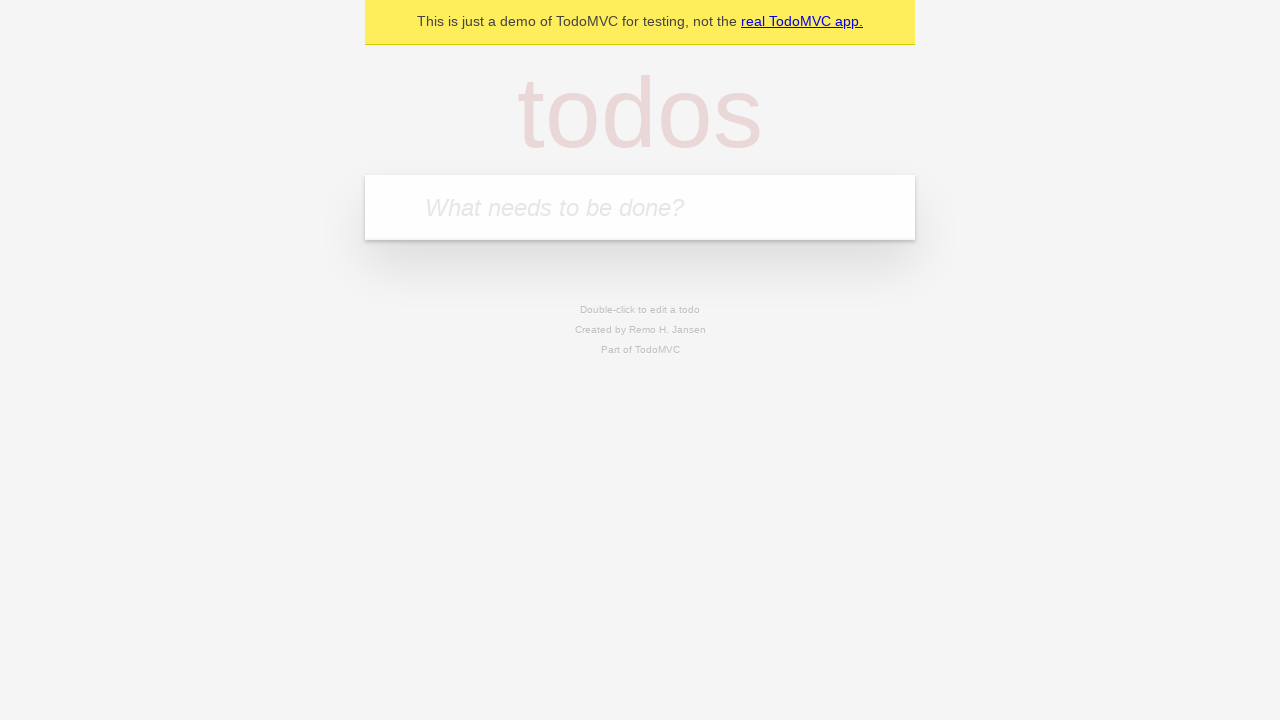

Filled todo input with 'buy some cheese' on internal:attr=[placeholder="What needs to be done?"i]
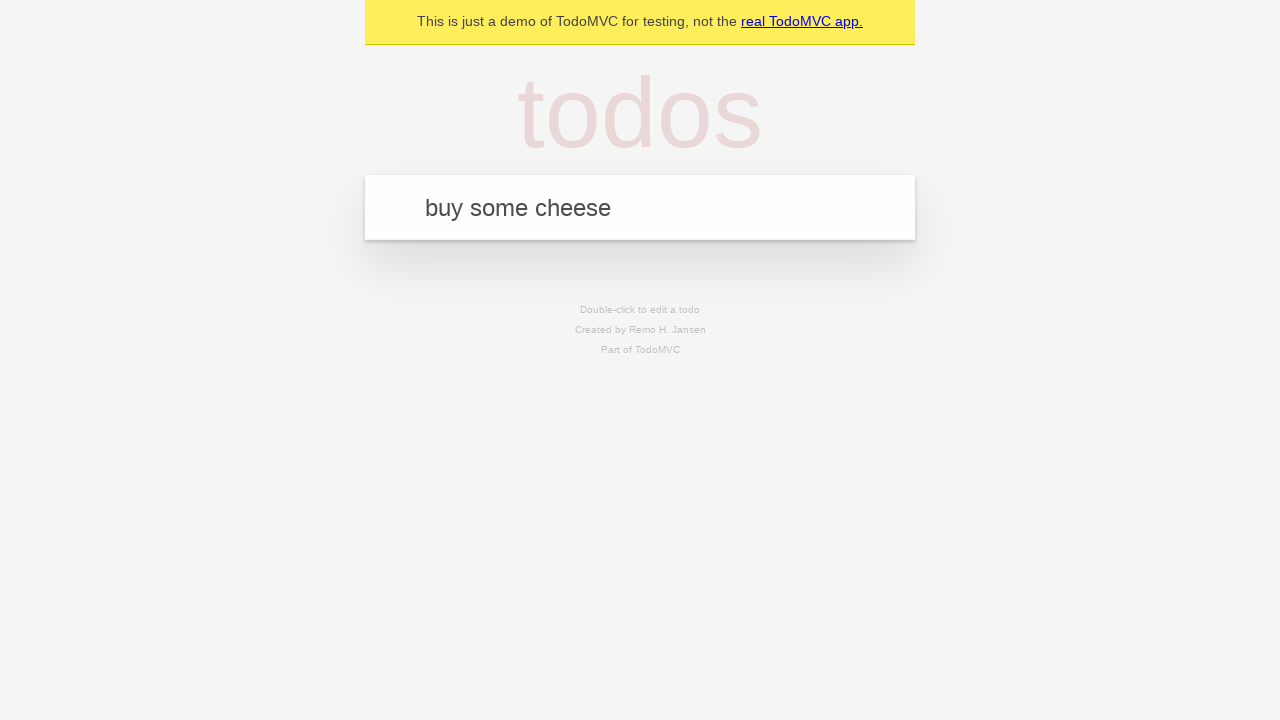

Pressed Enter to add first todo item on internal:attr=[placeholder="What needs to be done?"i]
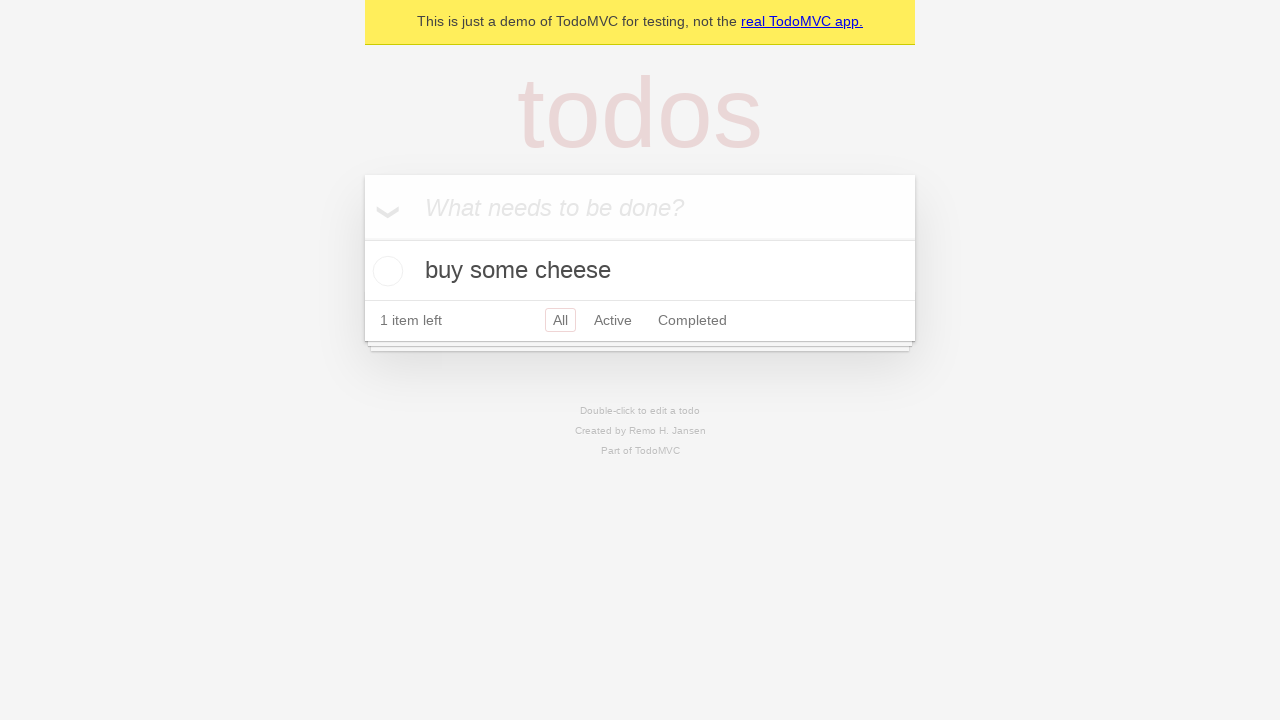

Filled todo input with 'feed the cat' on internal:attr=[placeholder="What needs to be done?"i]
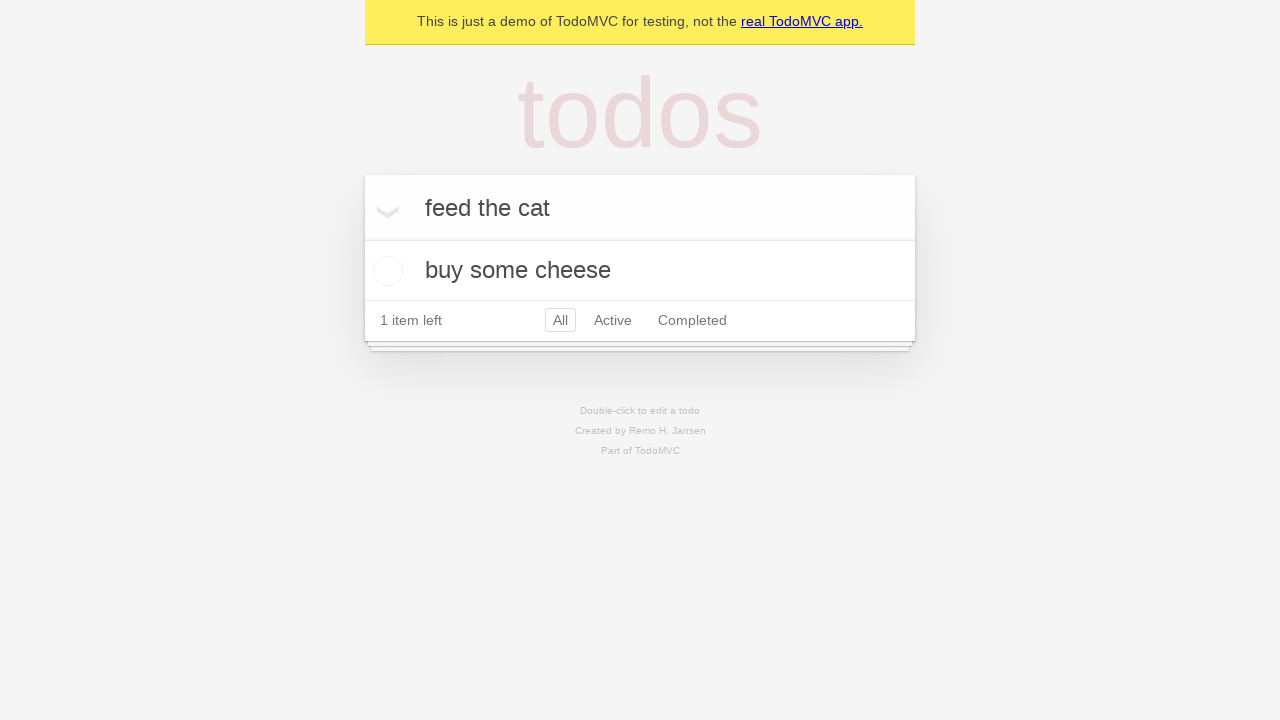

Pressed Enter to add second todo item on internal:attr=[placeholder="What needs to be done?"i]
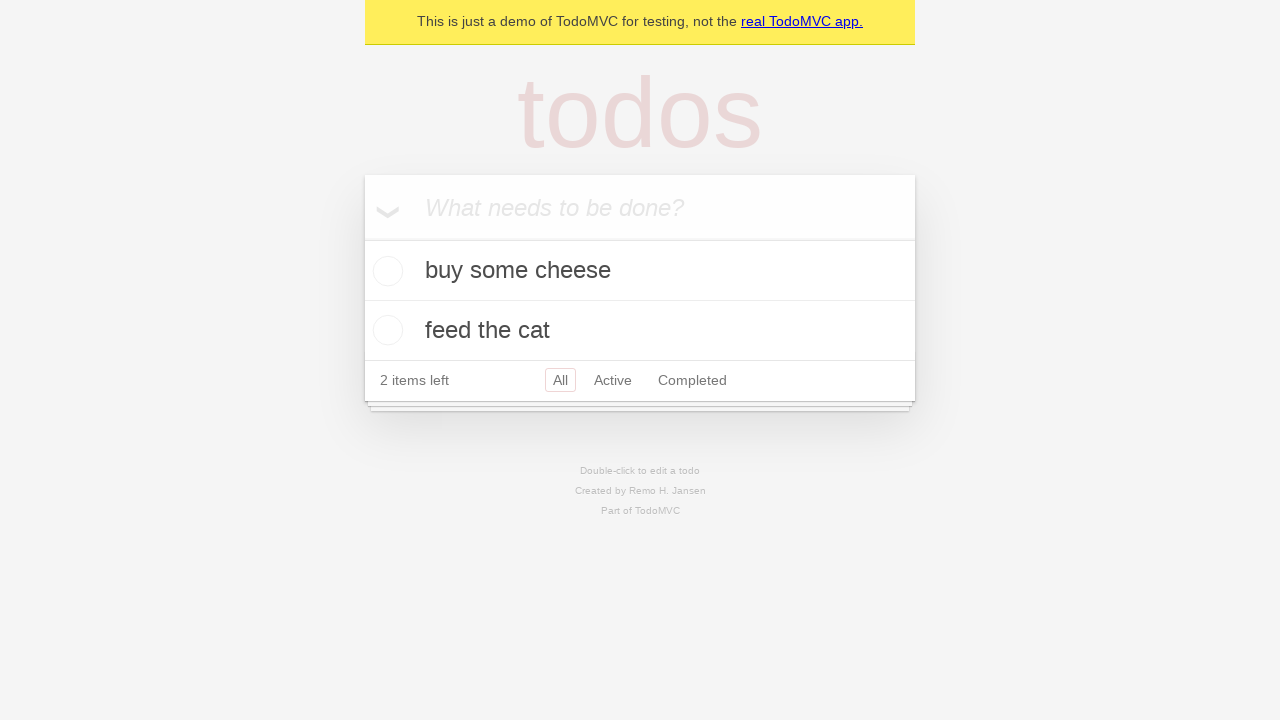

Filled todo input with 'book a doctors appointment' on internal:attr=[placeholder="What needs to be done?"i]
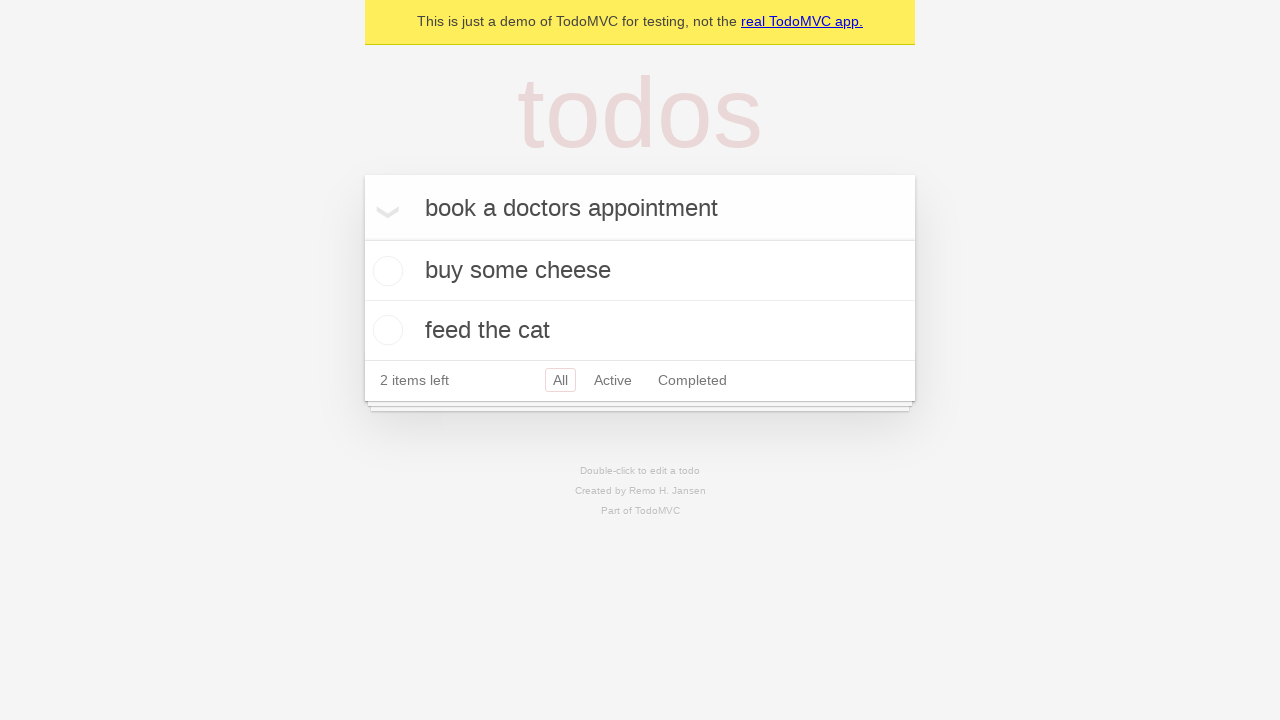

Pressed Enter to add third todo item on internal:attr=[placeholder="What needs to be done?"i]
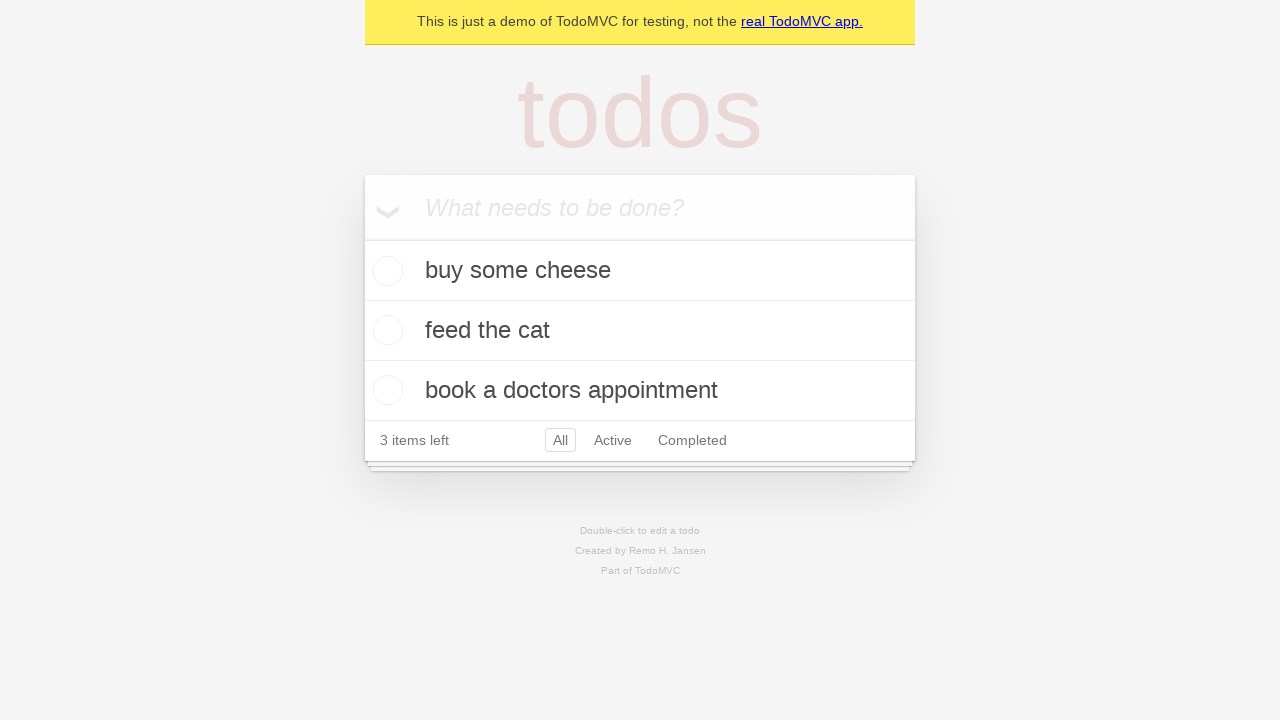

Todo count element loaded - all 3 items have been added
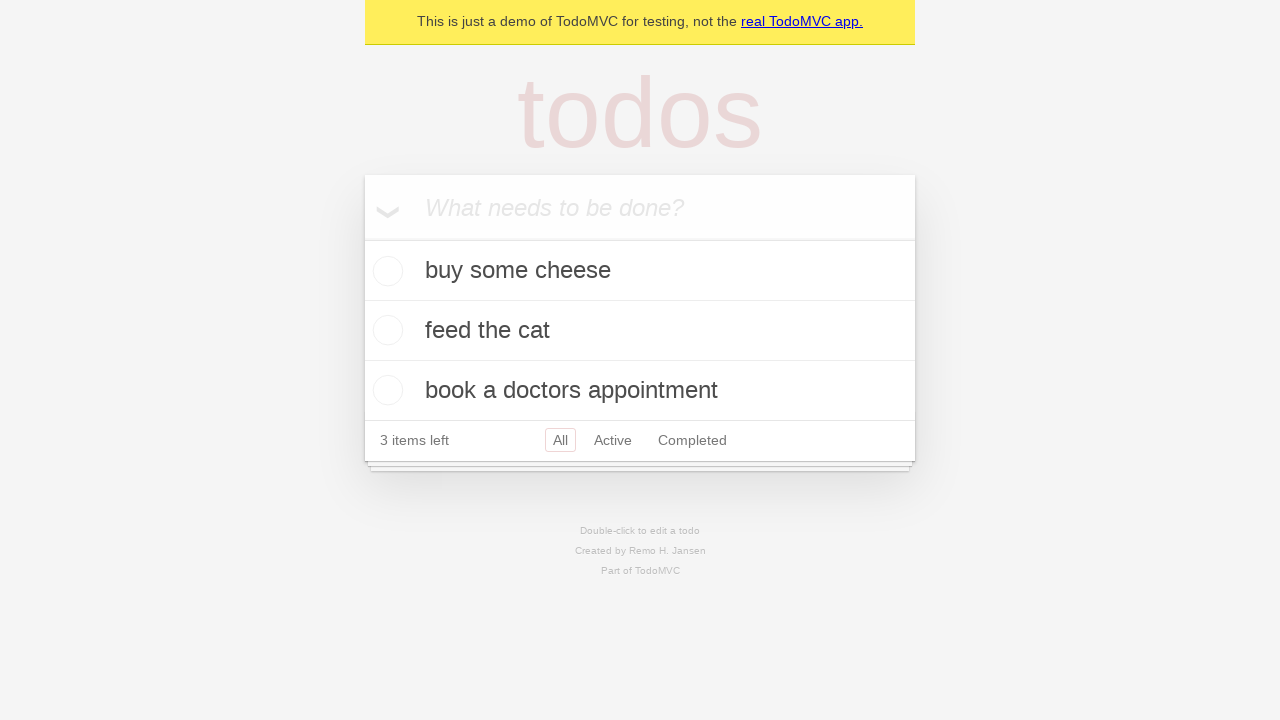

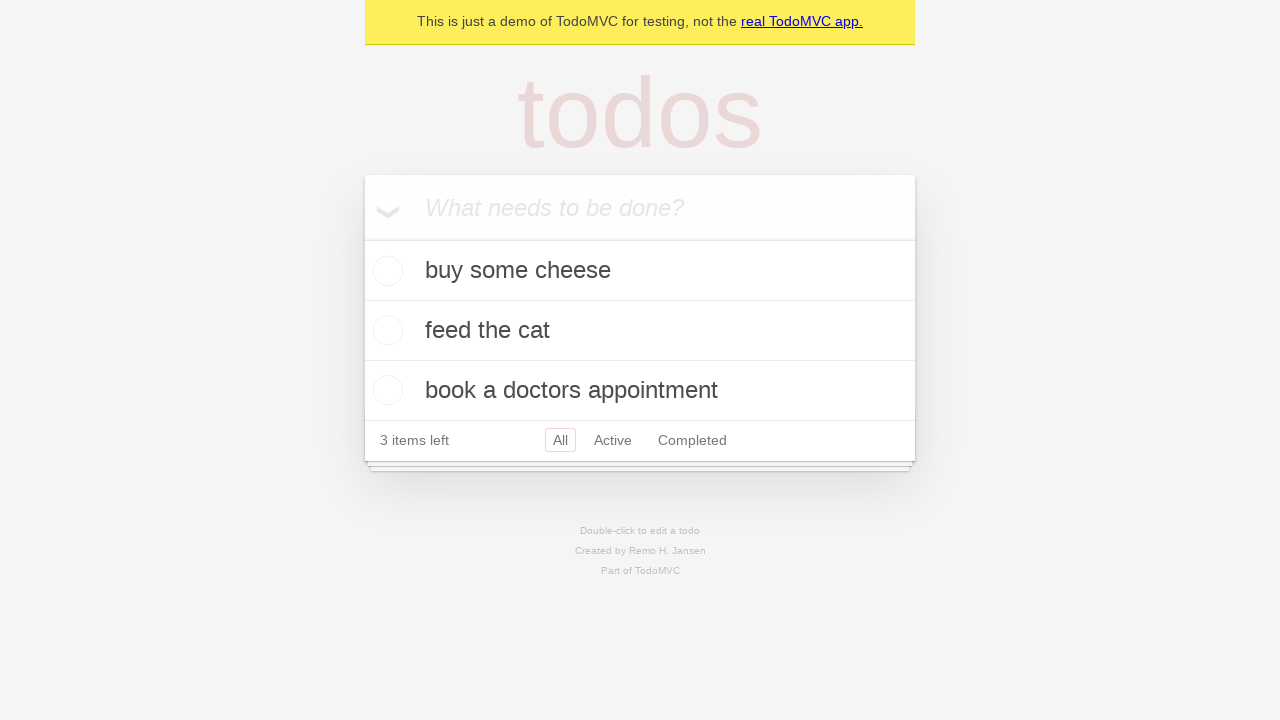